Tests marking individual todo items as complete using their checkboxes

Starting URL: https://demo.playwright.dev/todomvc

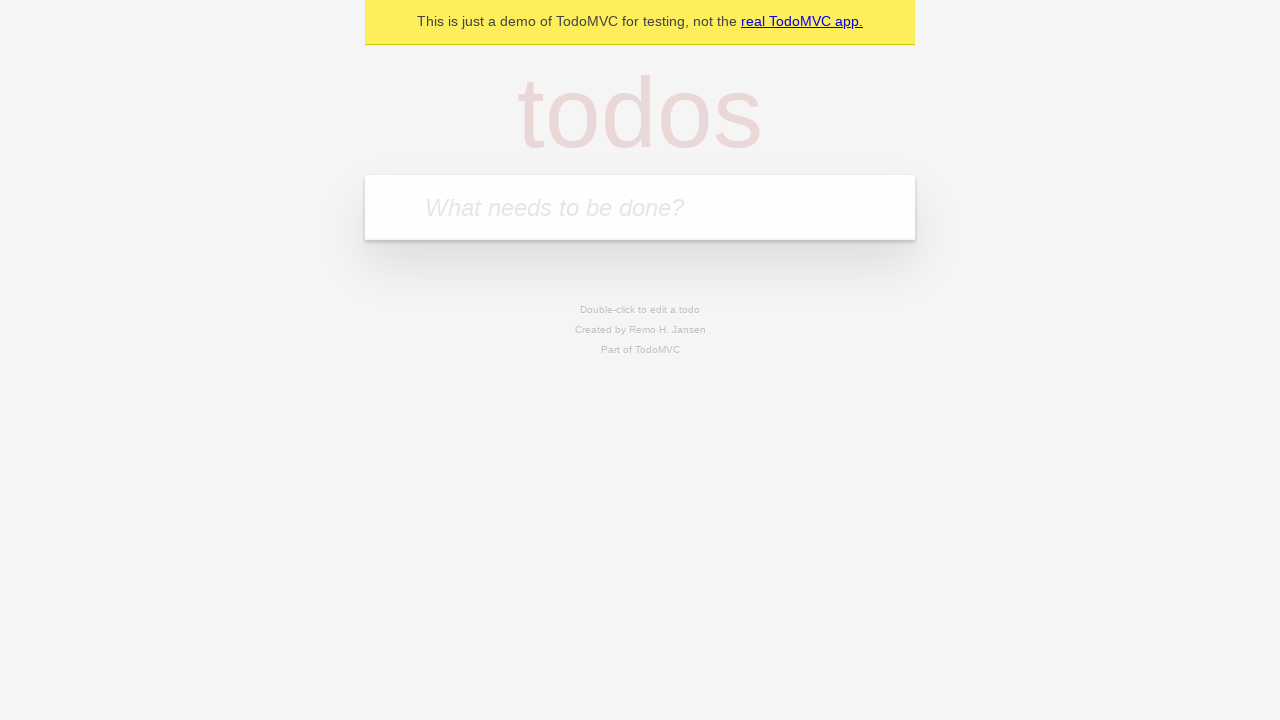

Filled todo input field with 'buy some cheese' on internal:attr=[placeholder="What needs to be done?"i]
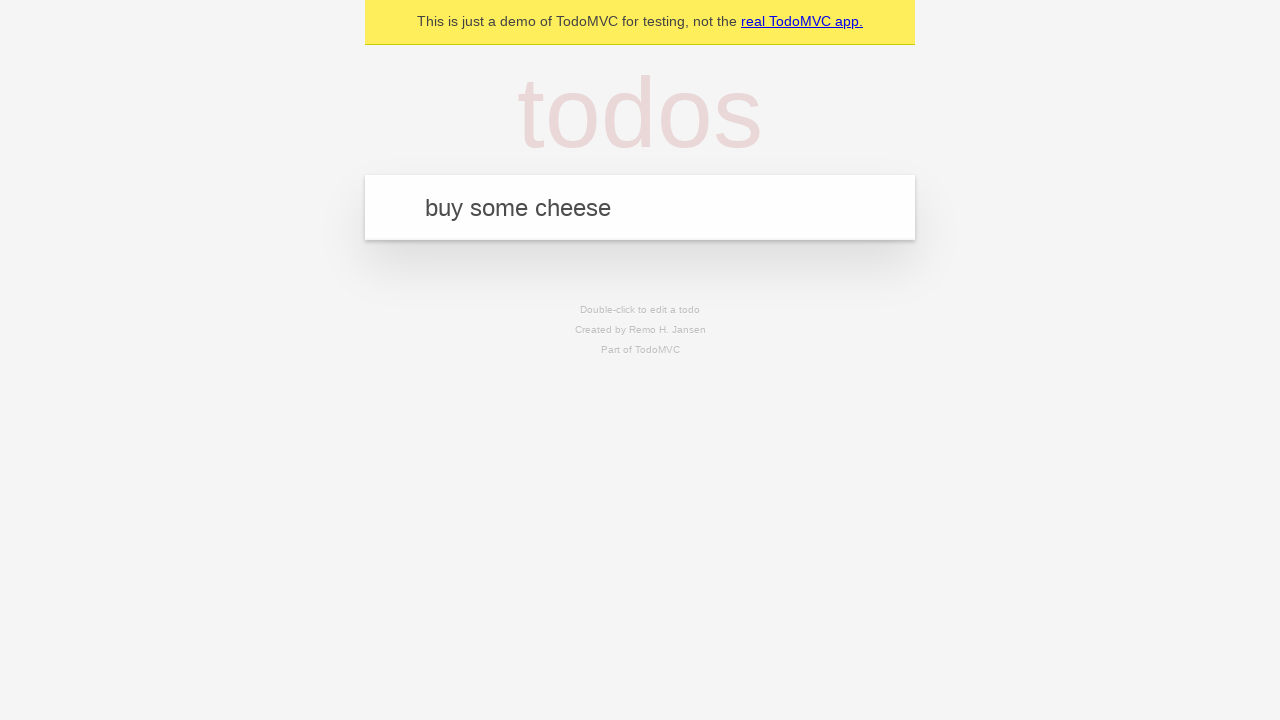

Pressed Enter to create first todo item on internal:attr=[placeholder="What needs to be done?"i]
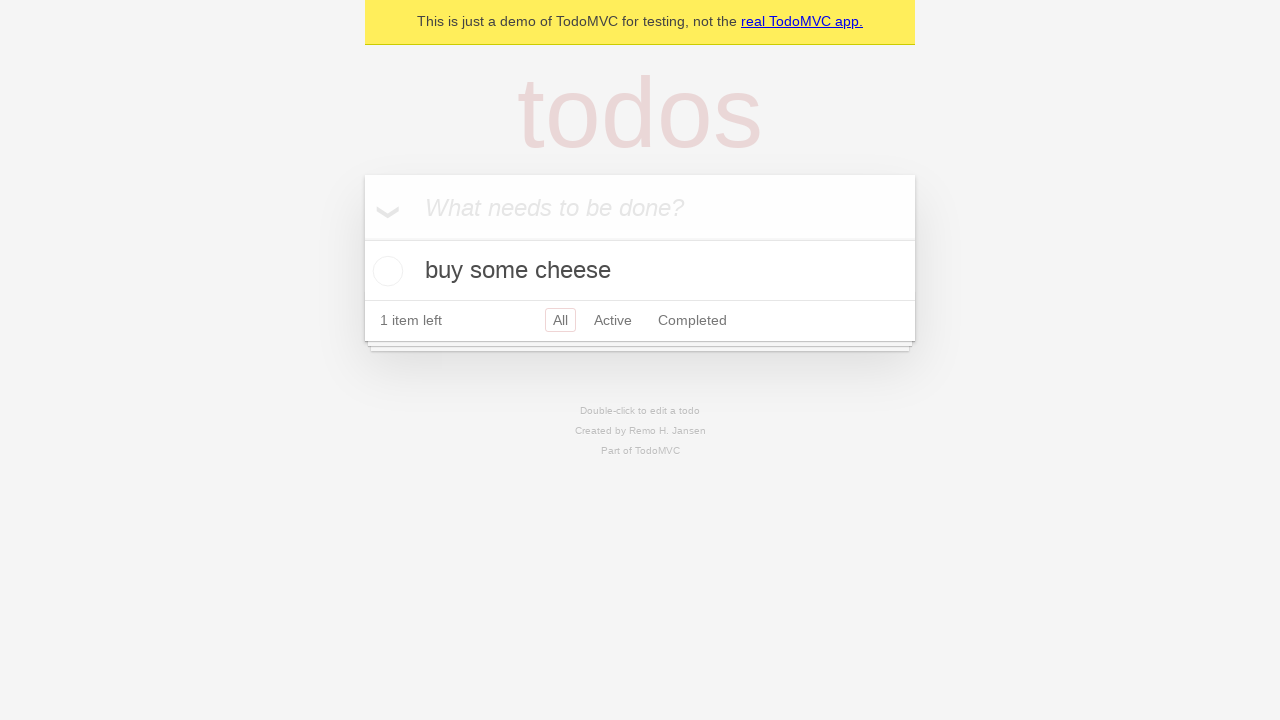

Filled todo input field with 'feed the cat' on internal:attr=[placeholder="What needs to be done?"i]
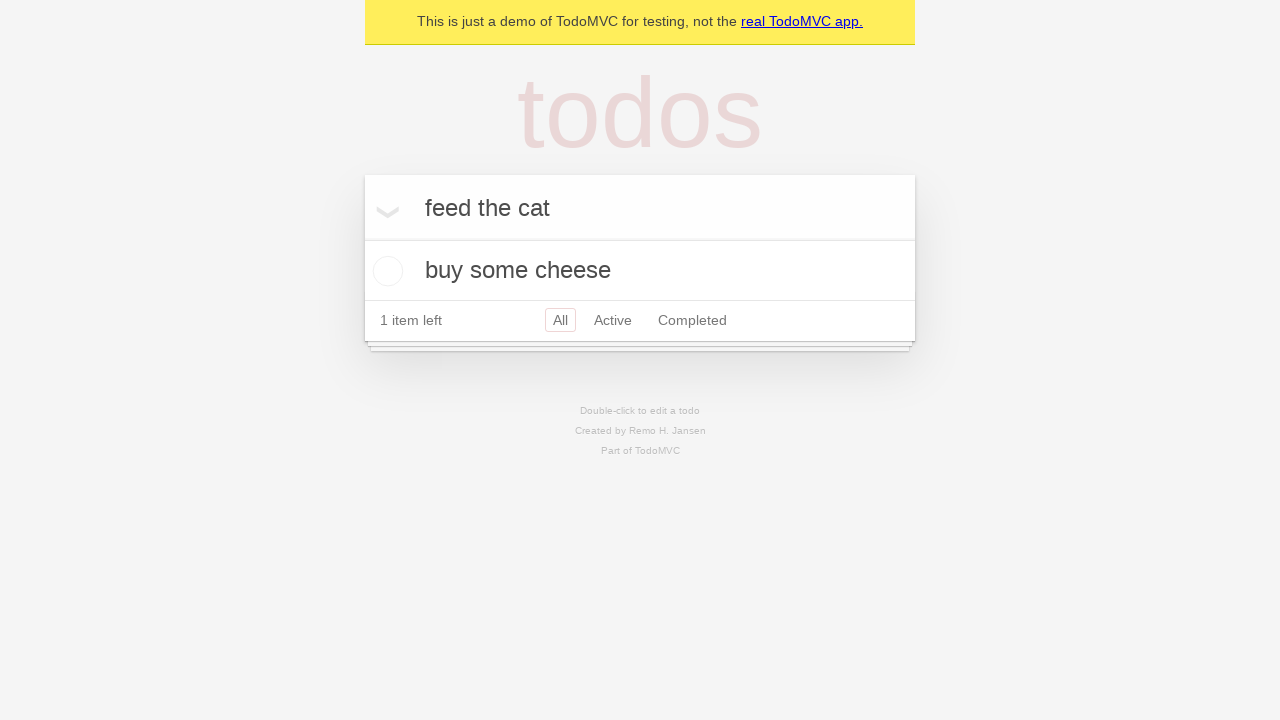

Pressed Enter to create second todo item on internal:attr=[placeholder="What needs to be done?"i]
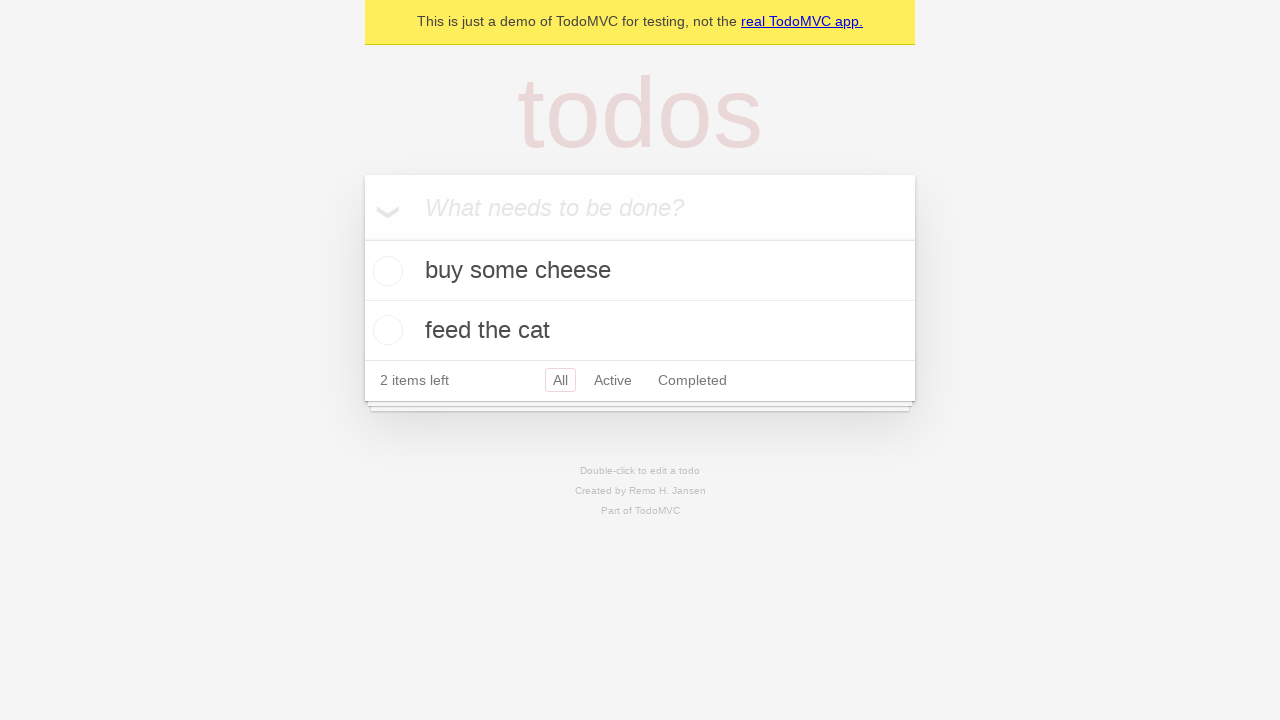

Waited for second todo item to load
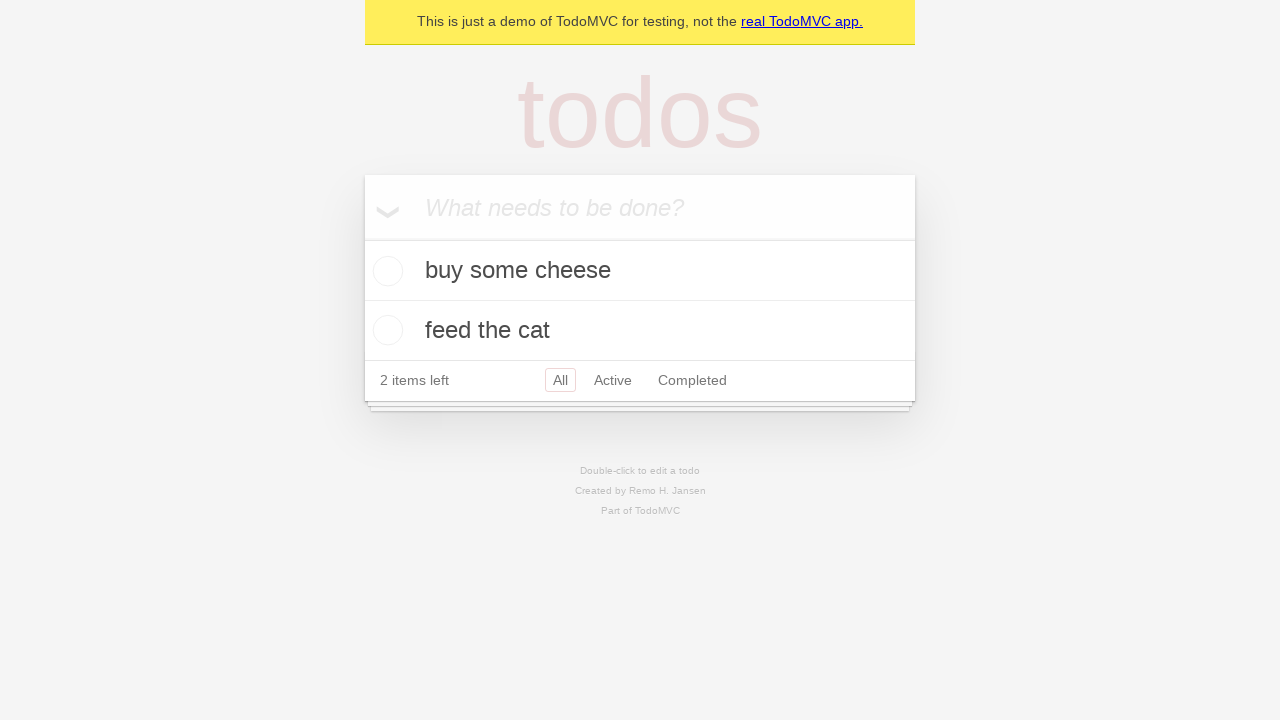

Marked first todo item as complete by checking its checkbox at (385, 271) on [data-testid='todo-item'] >> nth=0 >> internal:role=checkbox
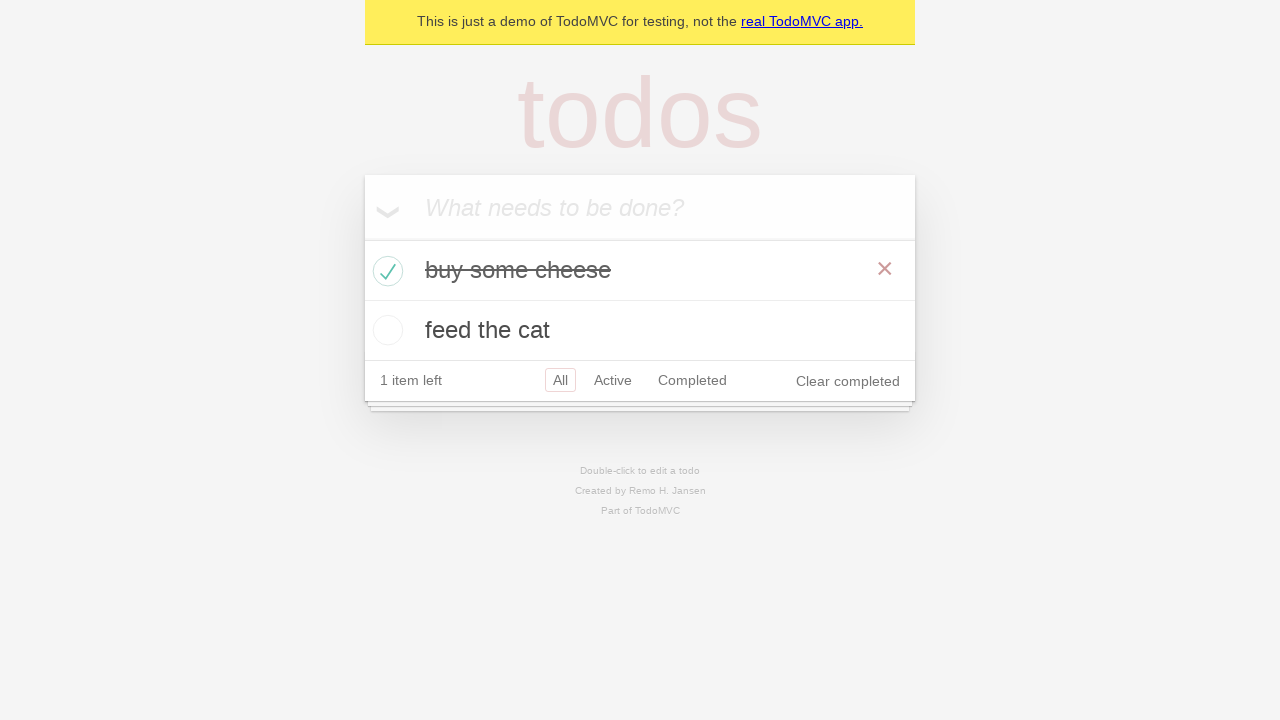

Marked second todo item as complete by checking its checkbox at (385, 330) on [data-testid='todo-item'] >> nth=1 >> internal:role=checkbox
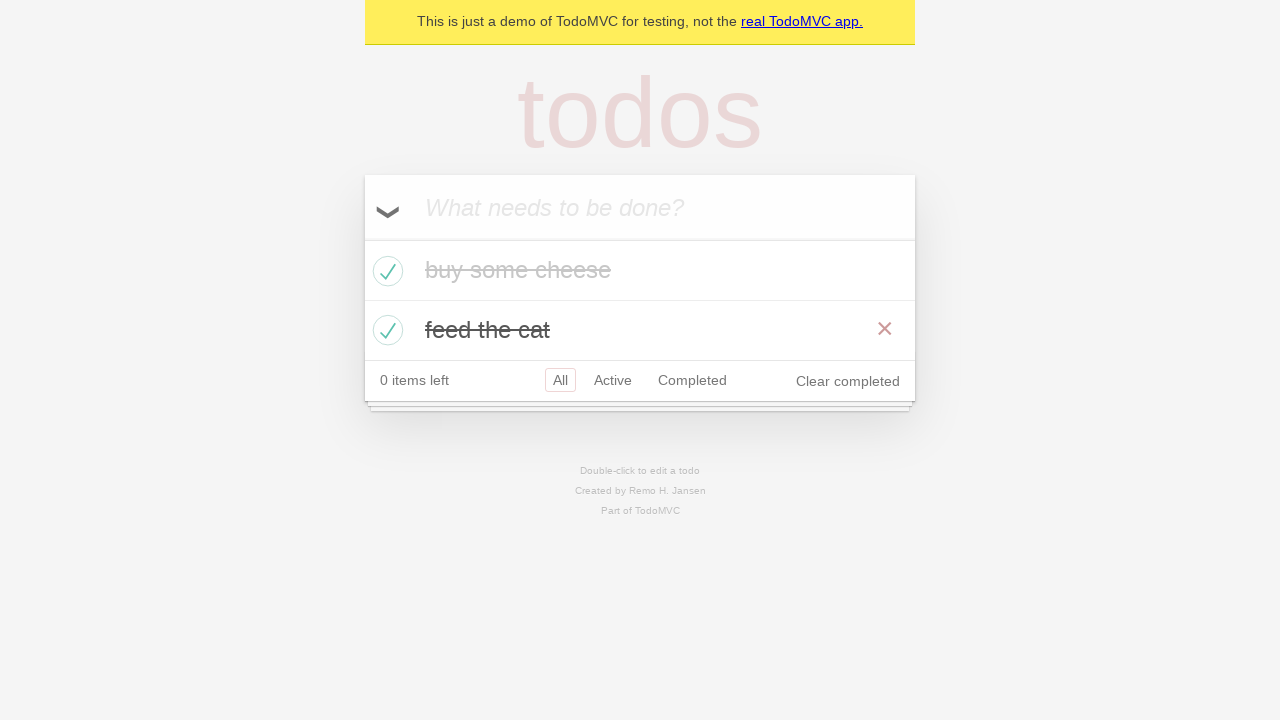

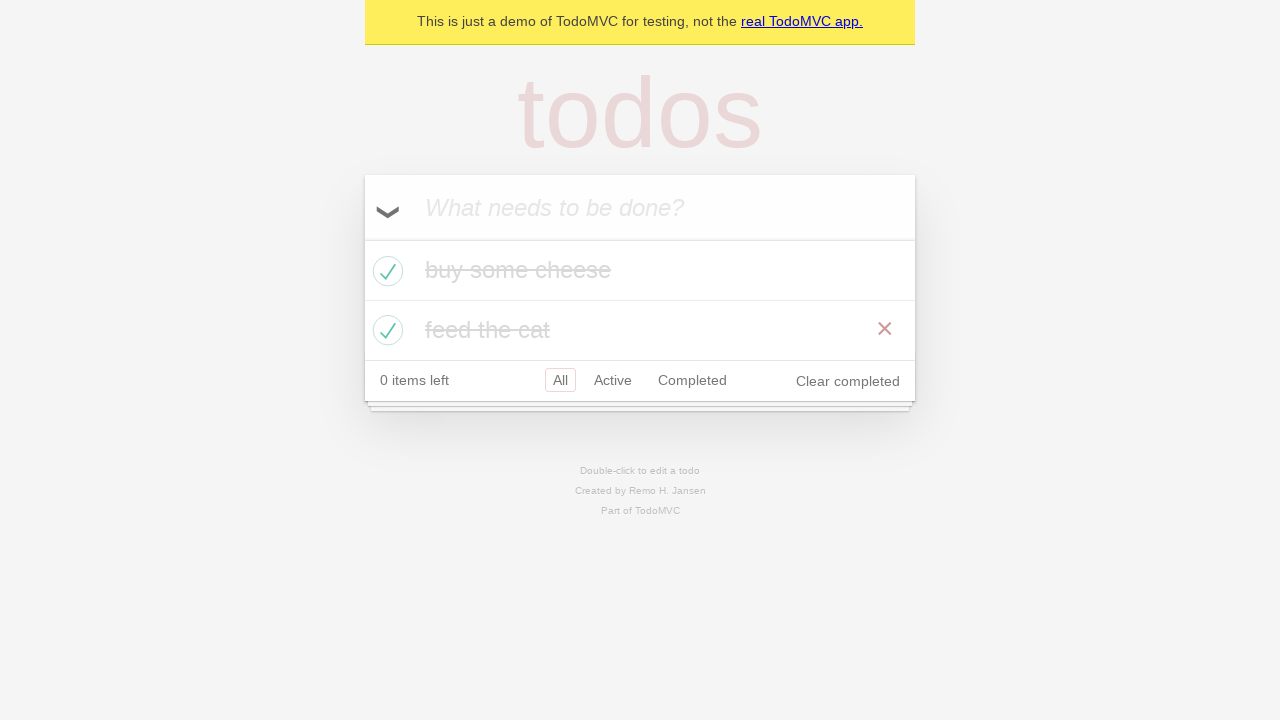